Tests switching between windows by opening a new window and switching back to the original

Starting URL: https://webdriver.io

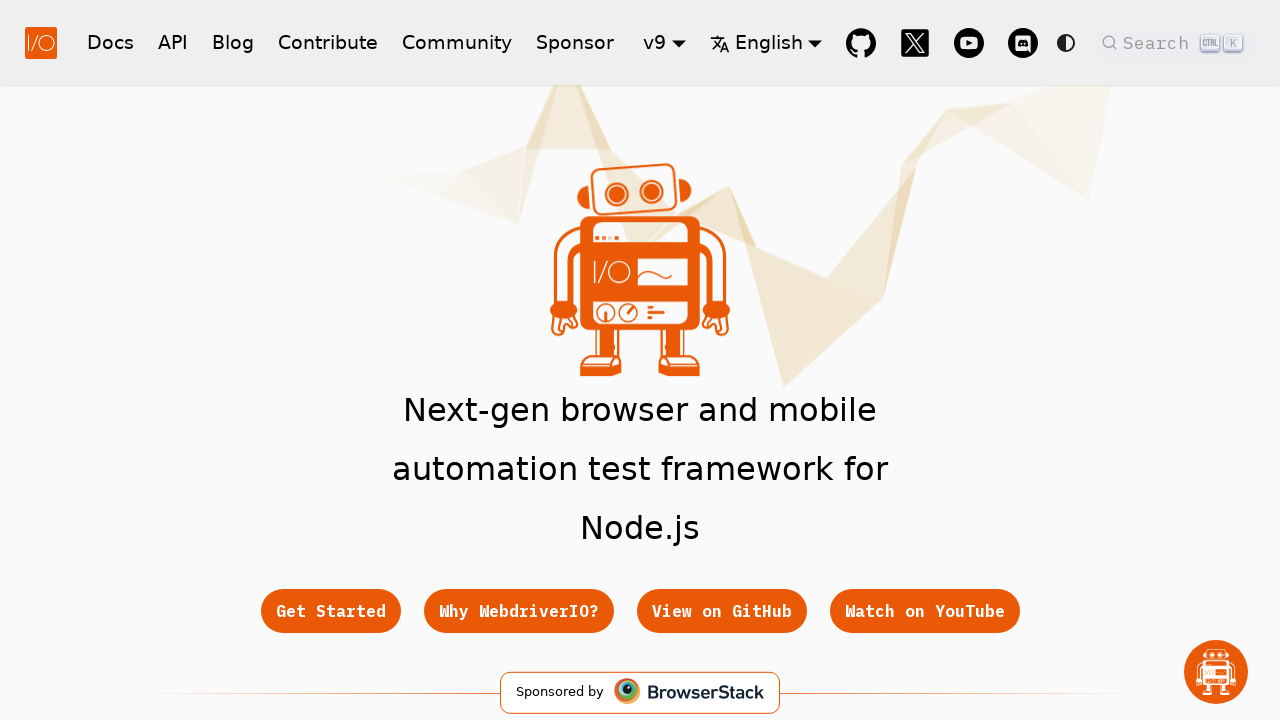

Created a new browser context page
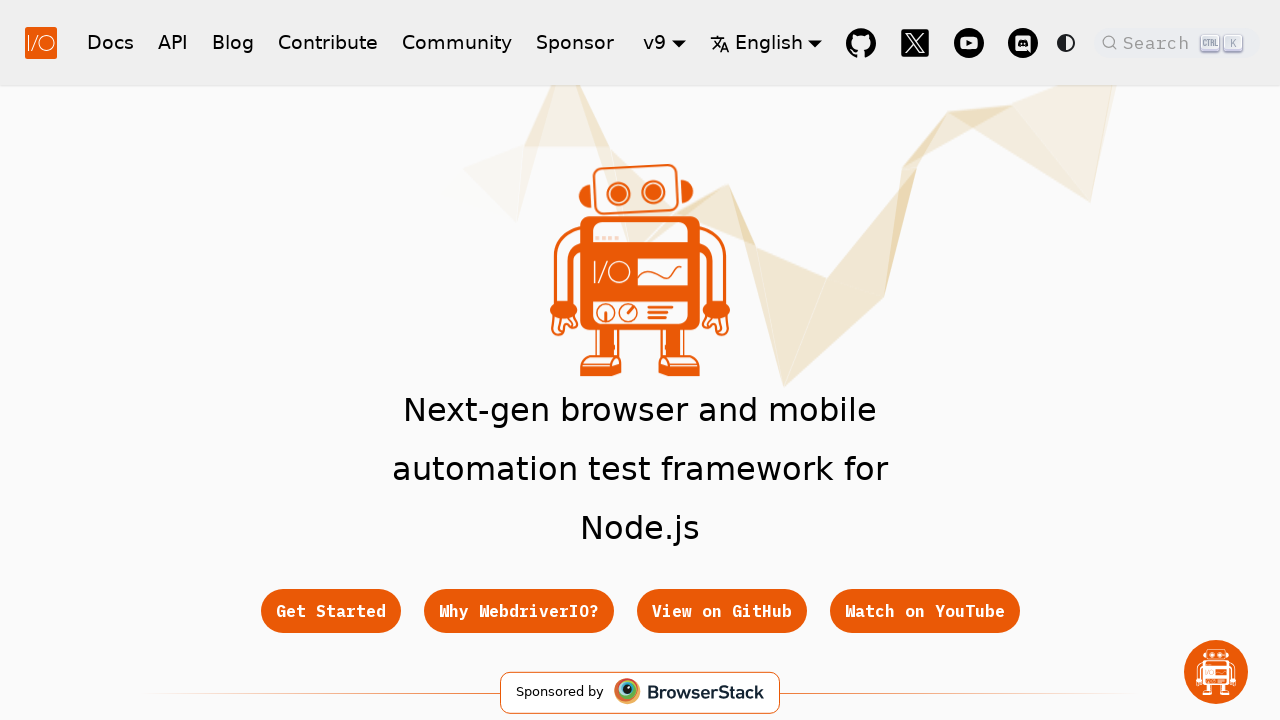

Navigated new page to http://json.org
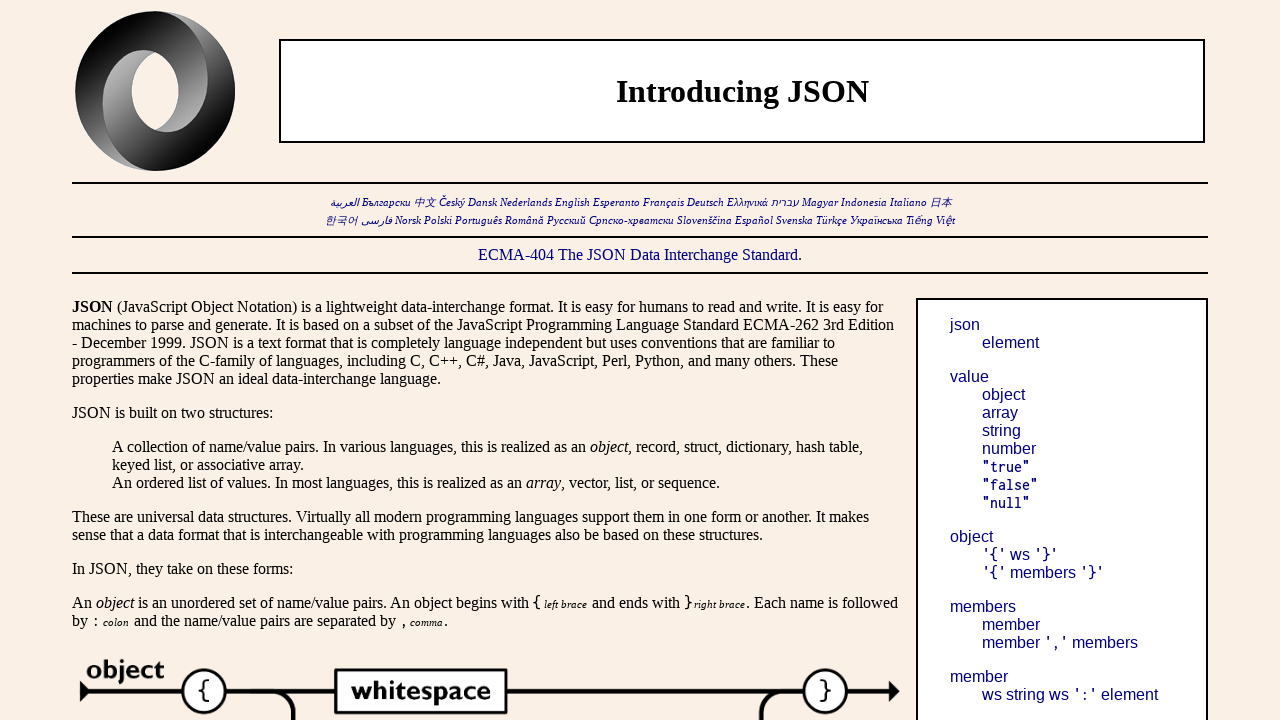

Verified new page title contains 'JSON'
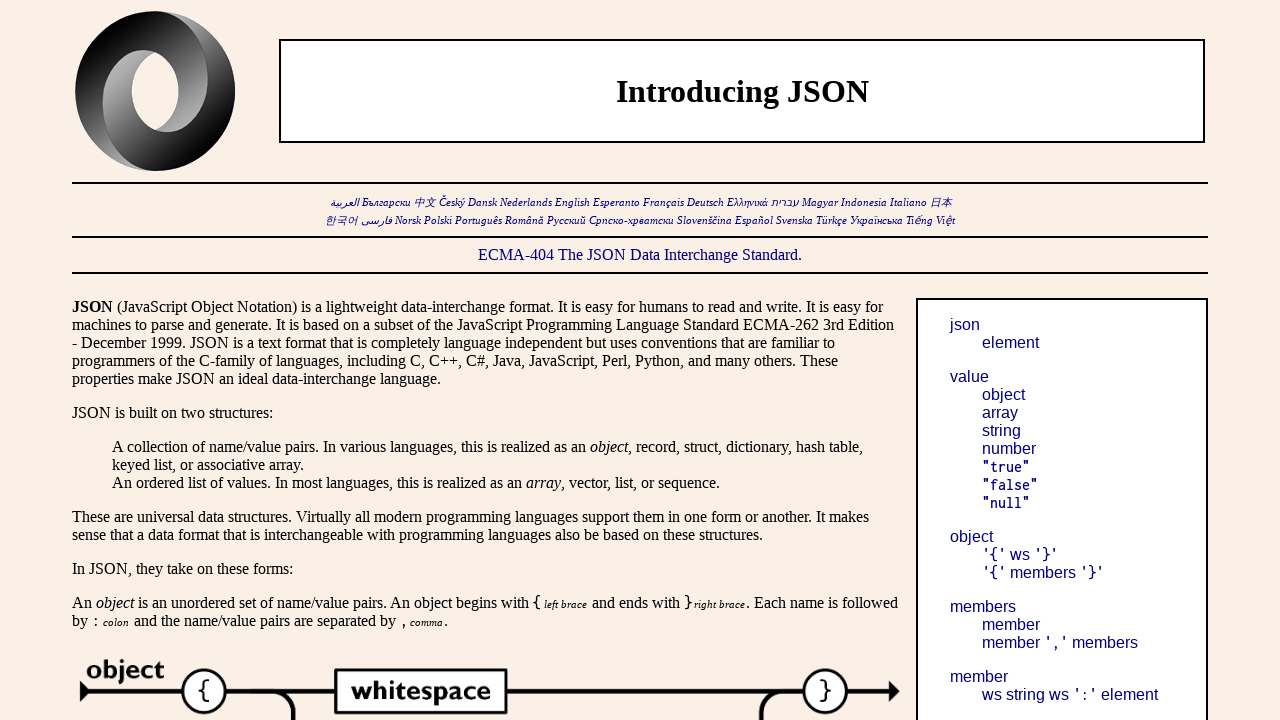

Switched back to original WebdriverIO page
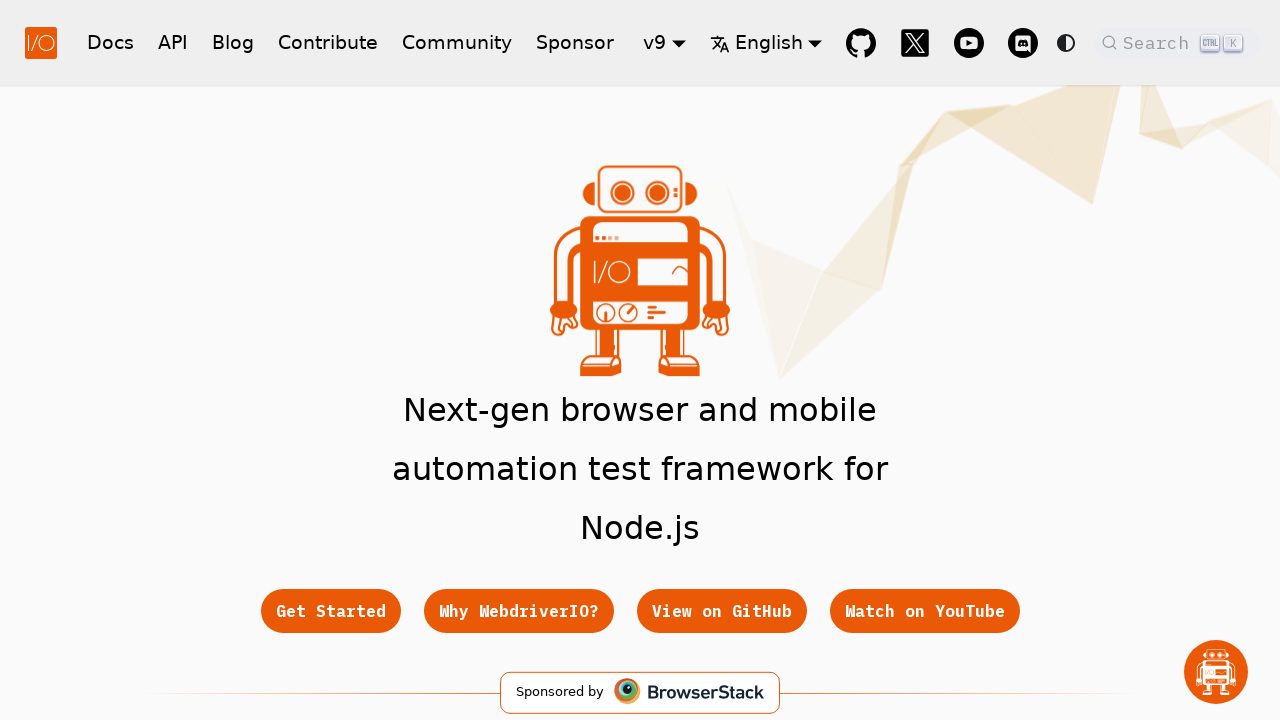

Verified original page title contains 'WebdriverIO'
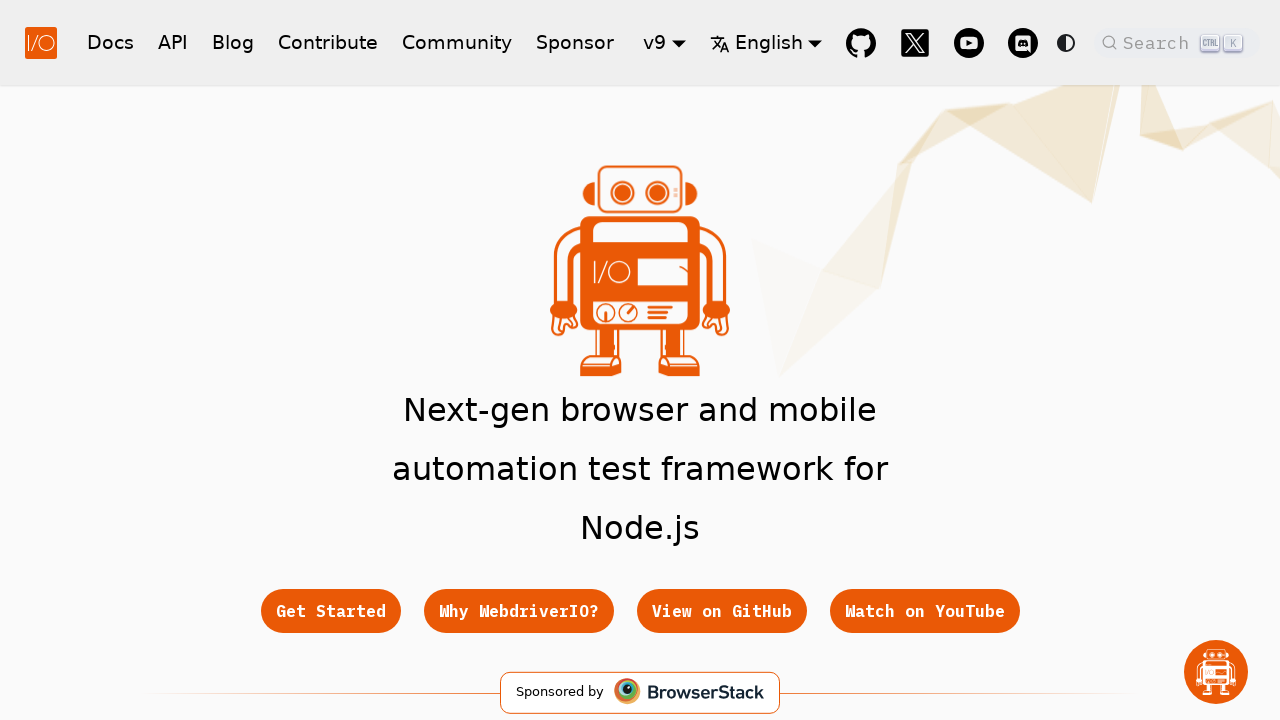

Closed the new page
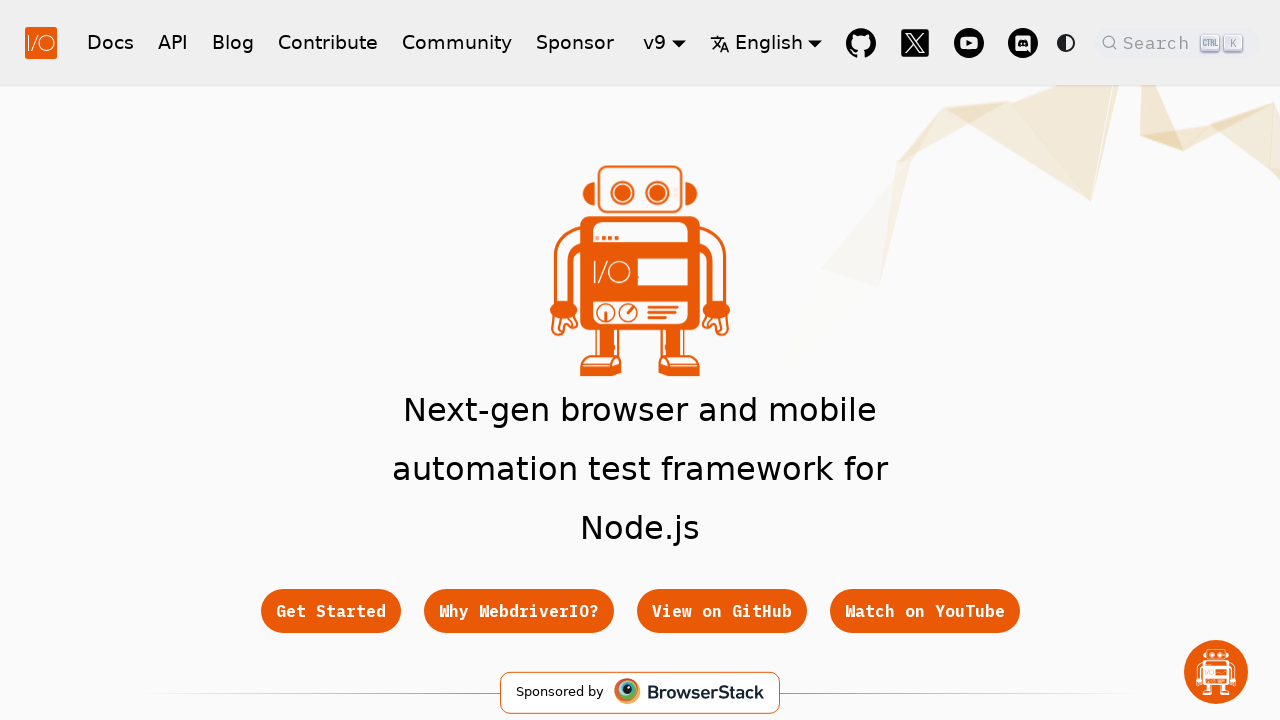

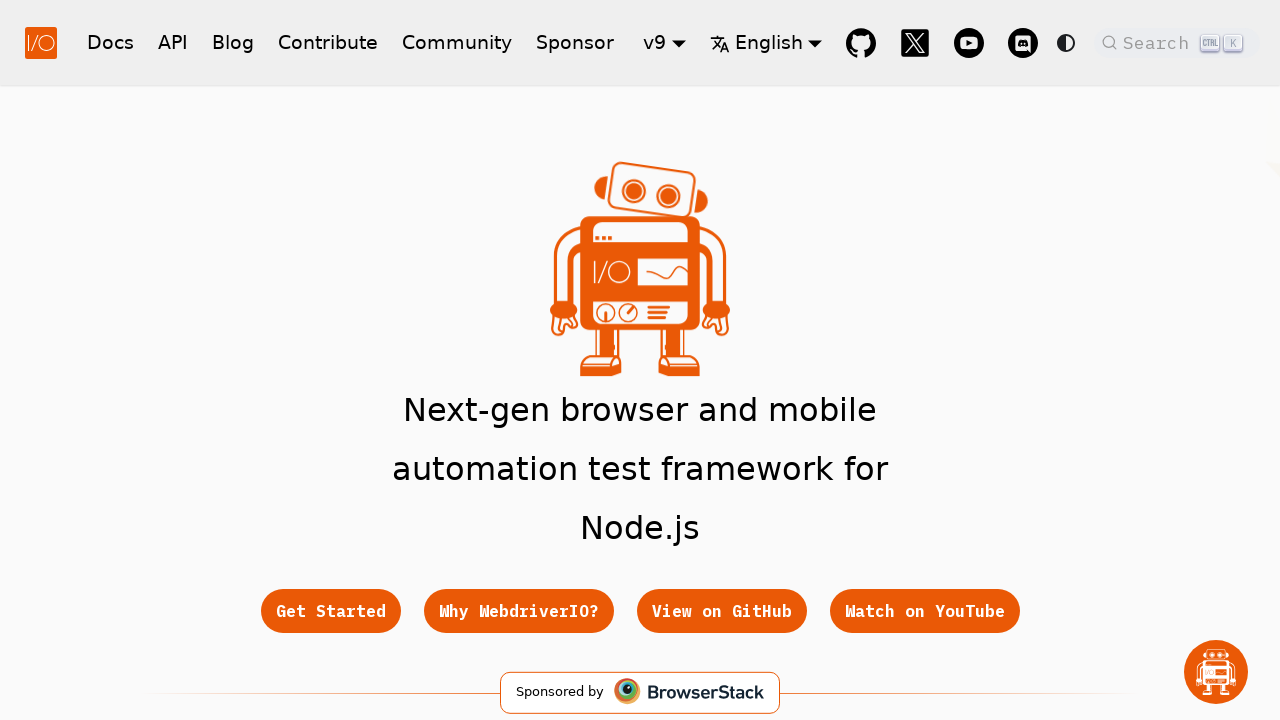